Tests drag and drop by calculating offset between source and target elements

Starting URL: https://www.selenium.dev/selenium/web/mouse_interaction.html

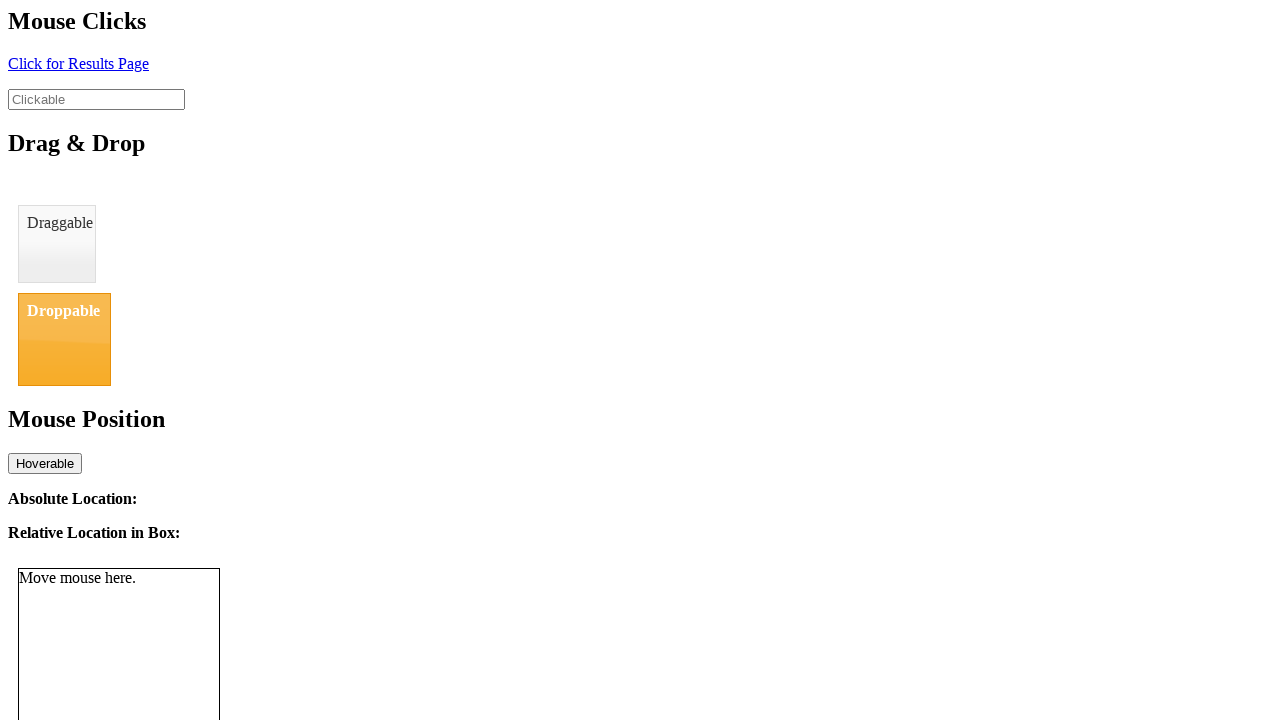

Located draggable element
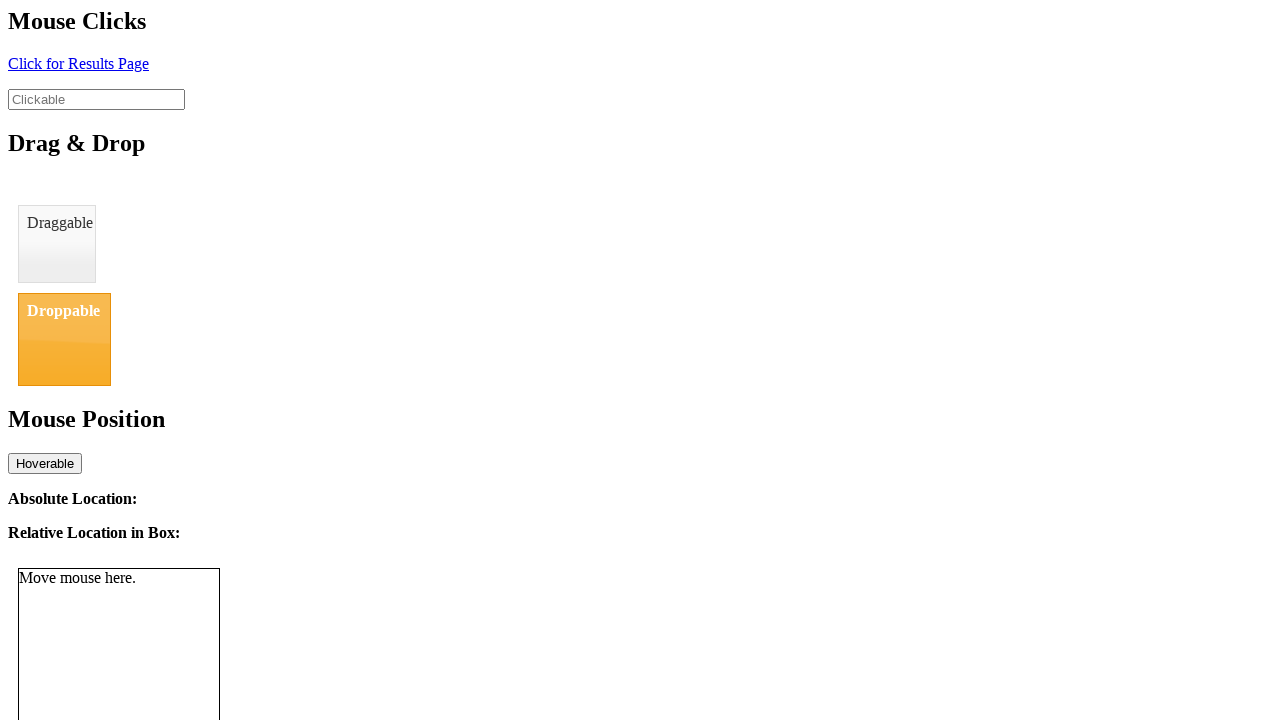

Located droppable element
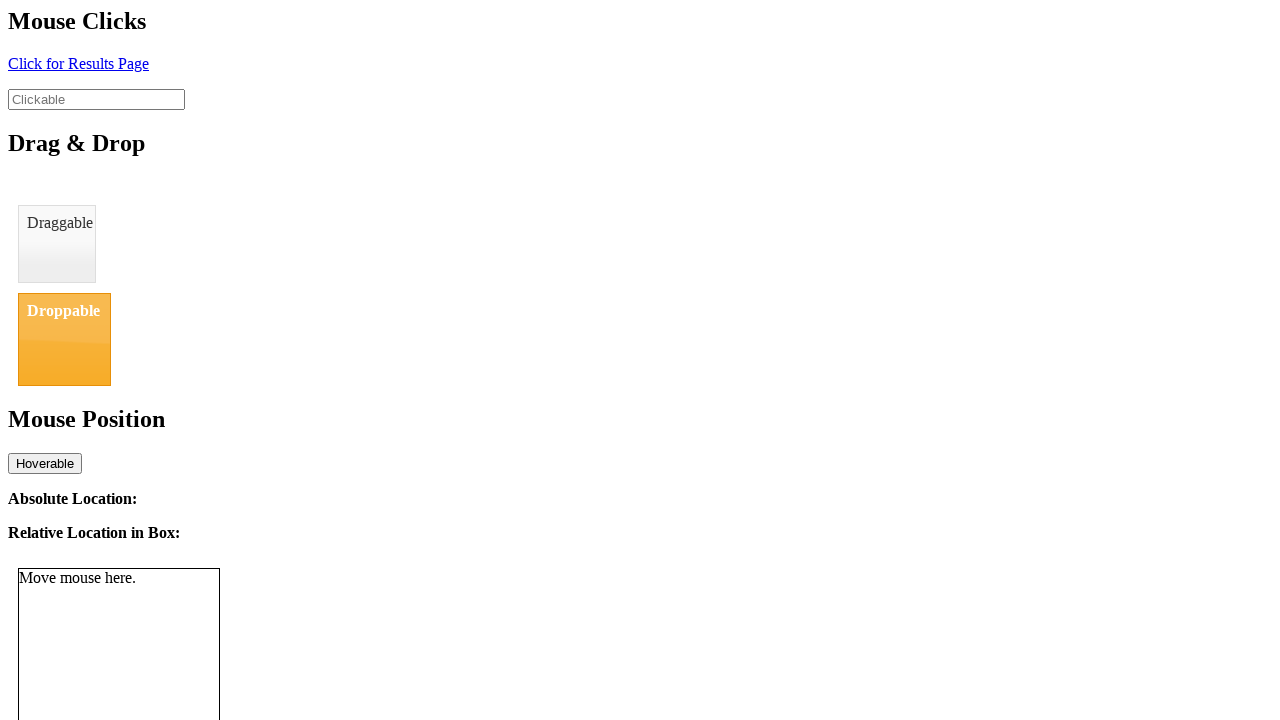

Performed drag and drop from draggable to droppable element at (64, 339)
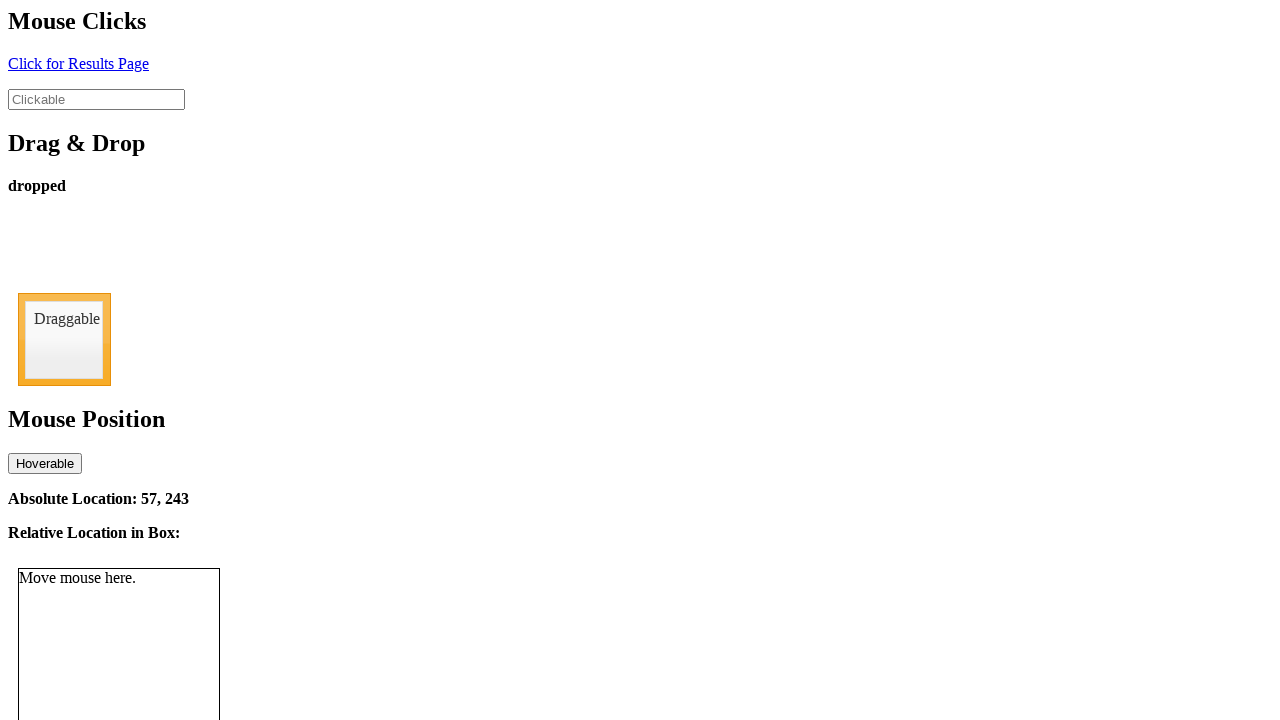

Drop status updated to 'dropped'
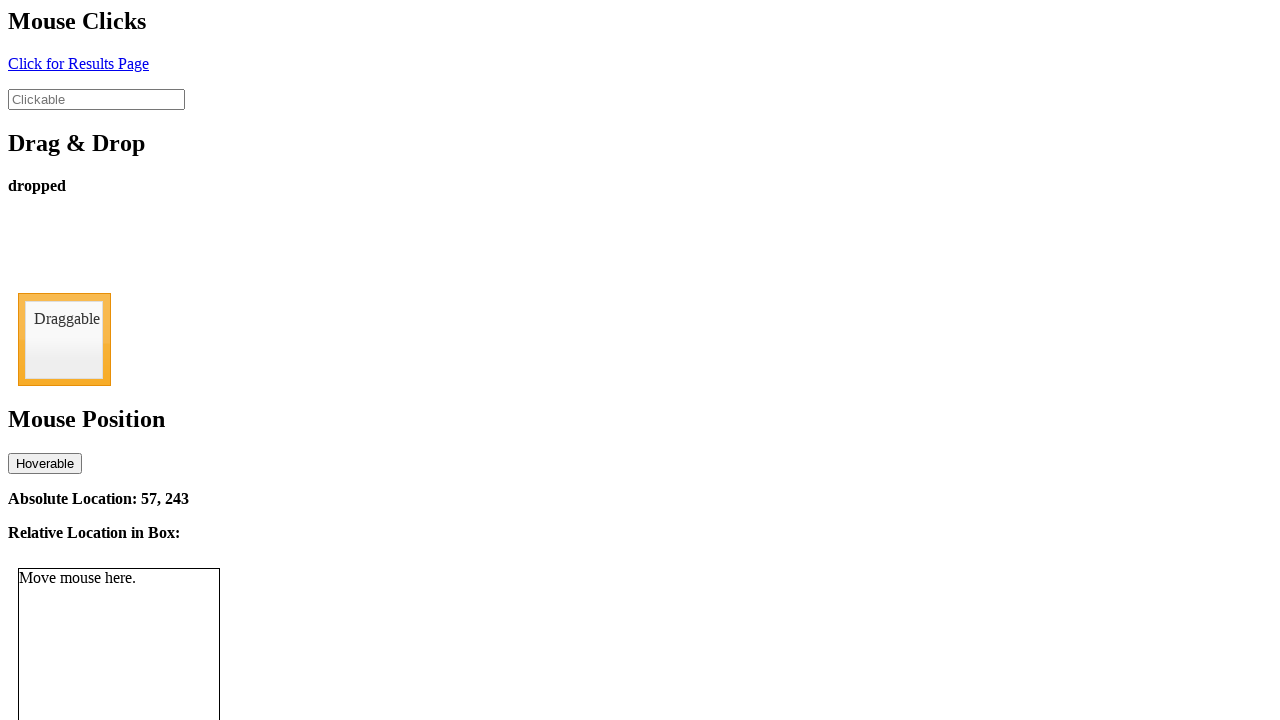

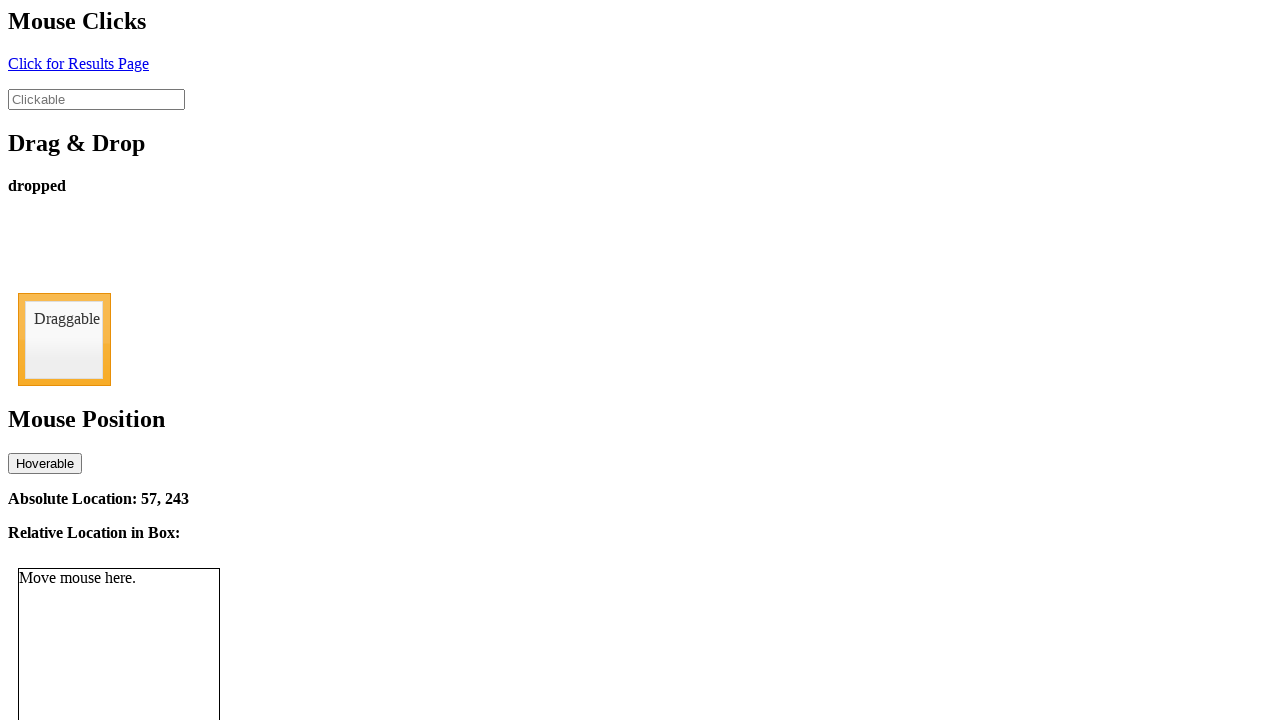